Tests submitting a comment form by filling in the comments field, submitting, and verifying the comment appears

Starting URL: http://saucelabs.com/test/guinea-pig

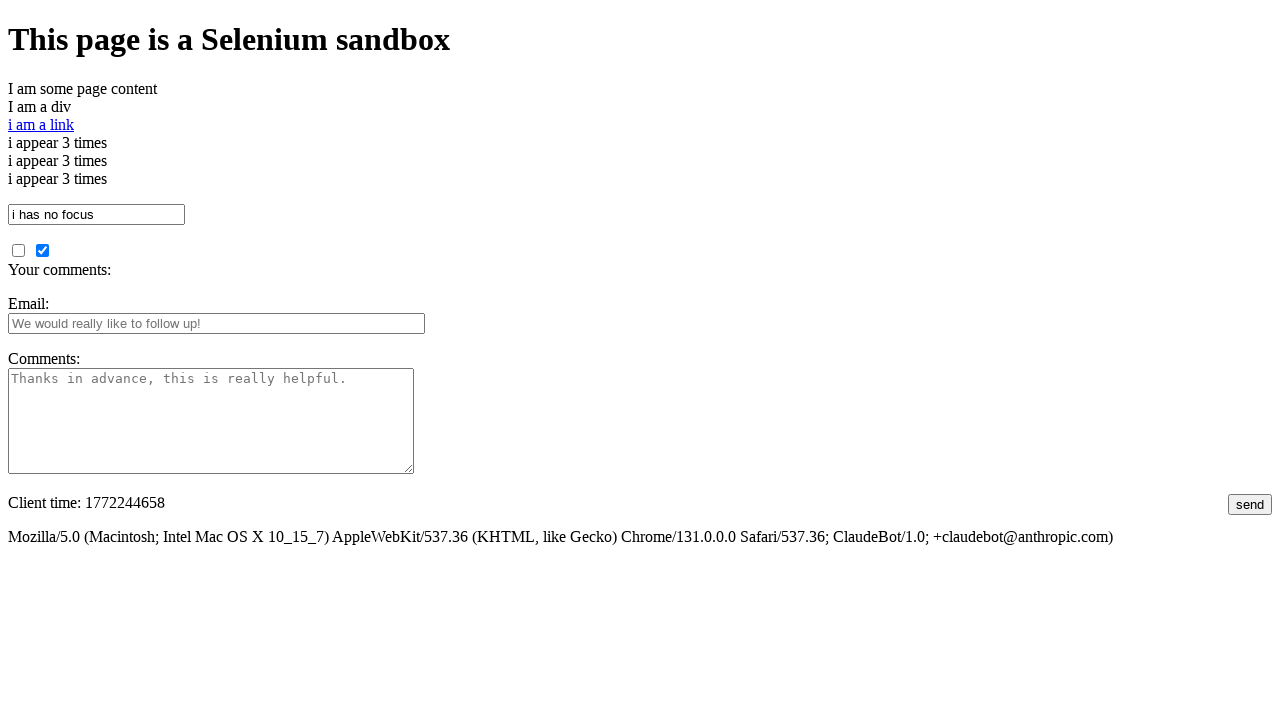

Filled comments field with 'This is a very insightful comment.' on #comments
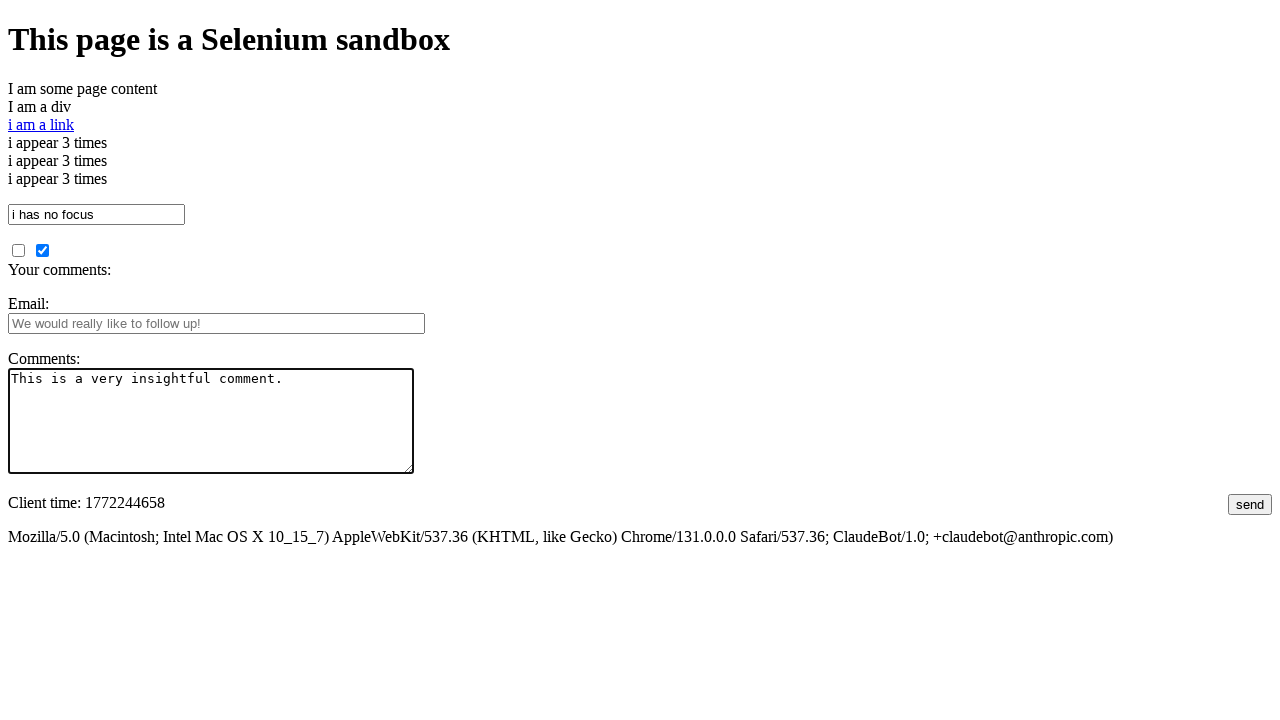

Clicked submit button to submit comment form at (1250, 504) on #submit
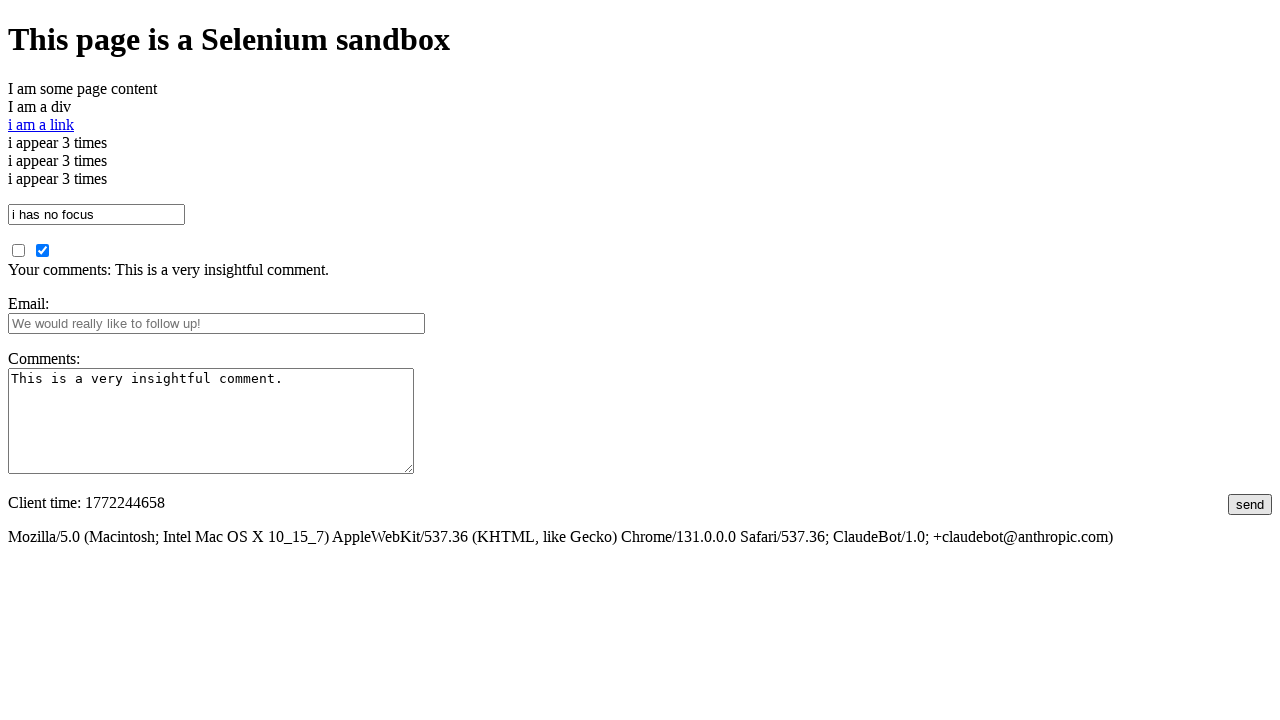

Comment section loaded and became visible
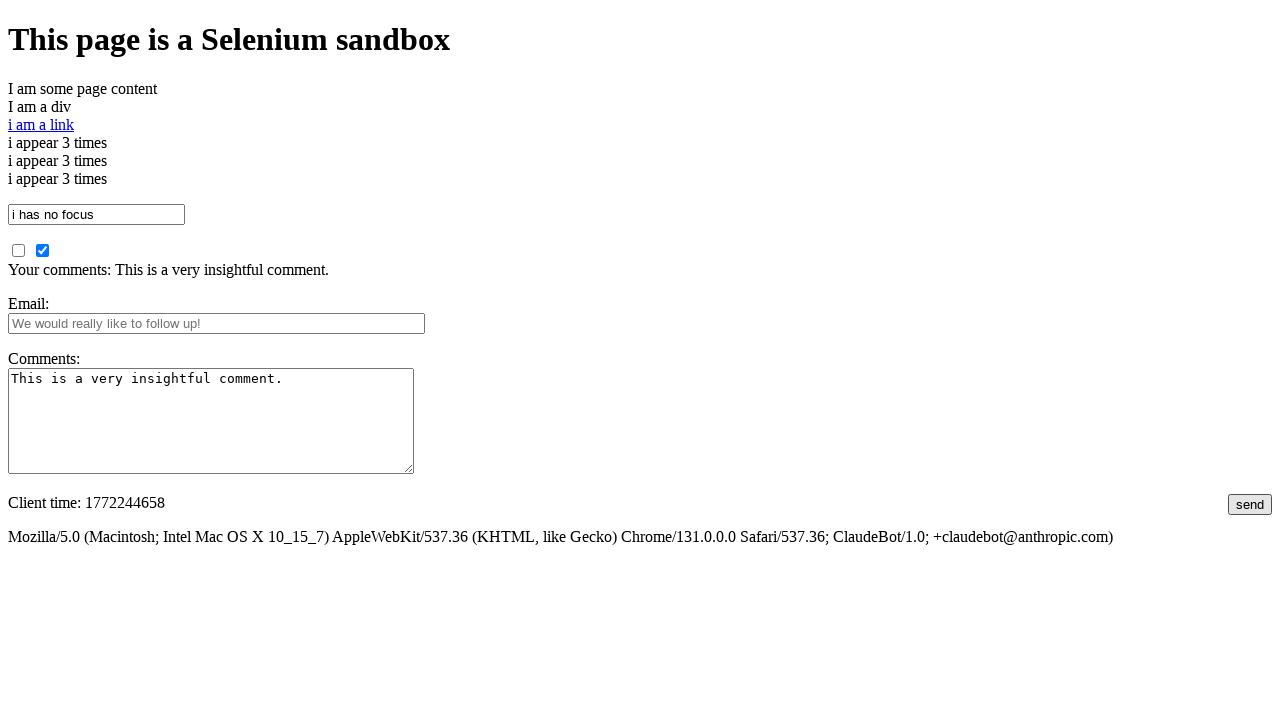

Retrieved comment text from the page
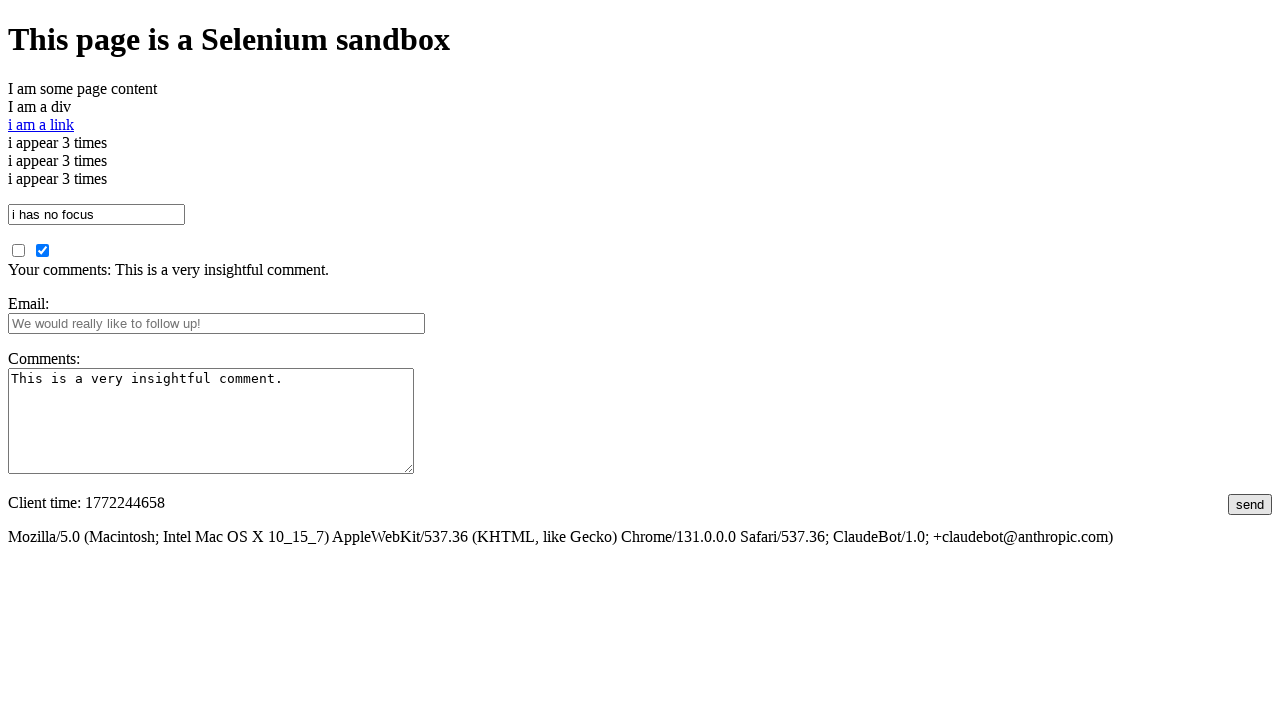

Verified that submitted comment appears correctly on the page
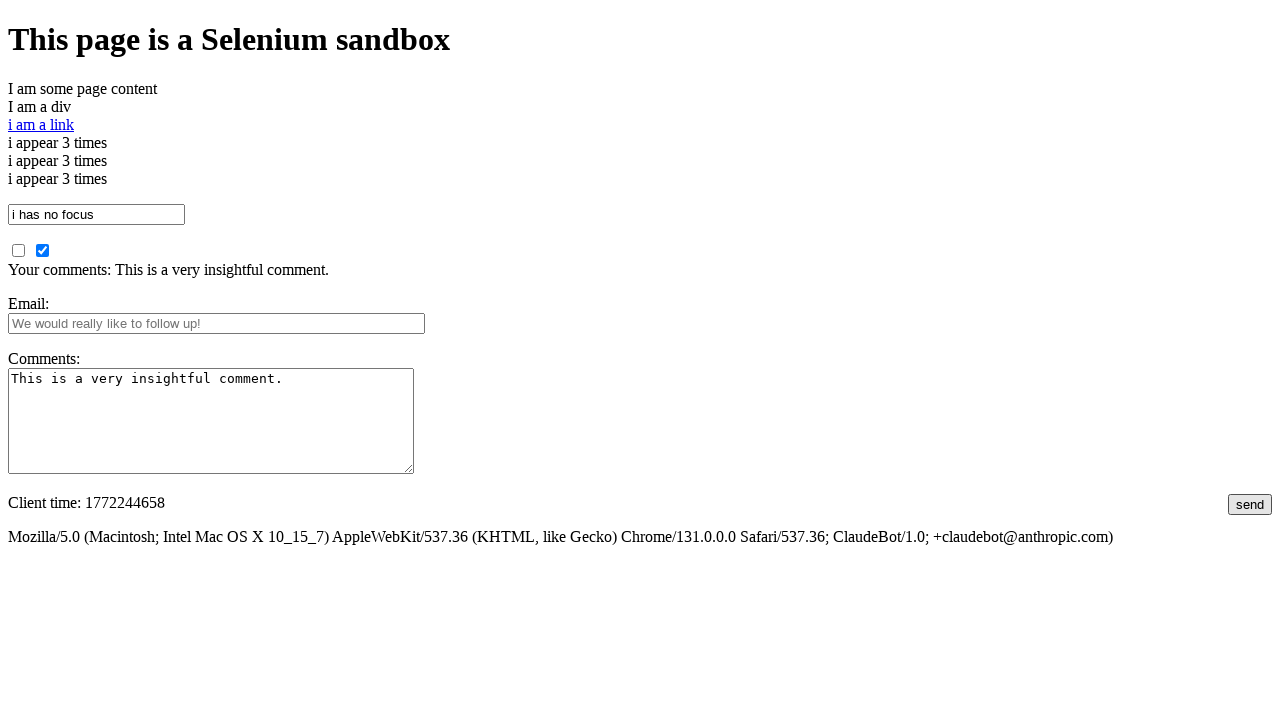

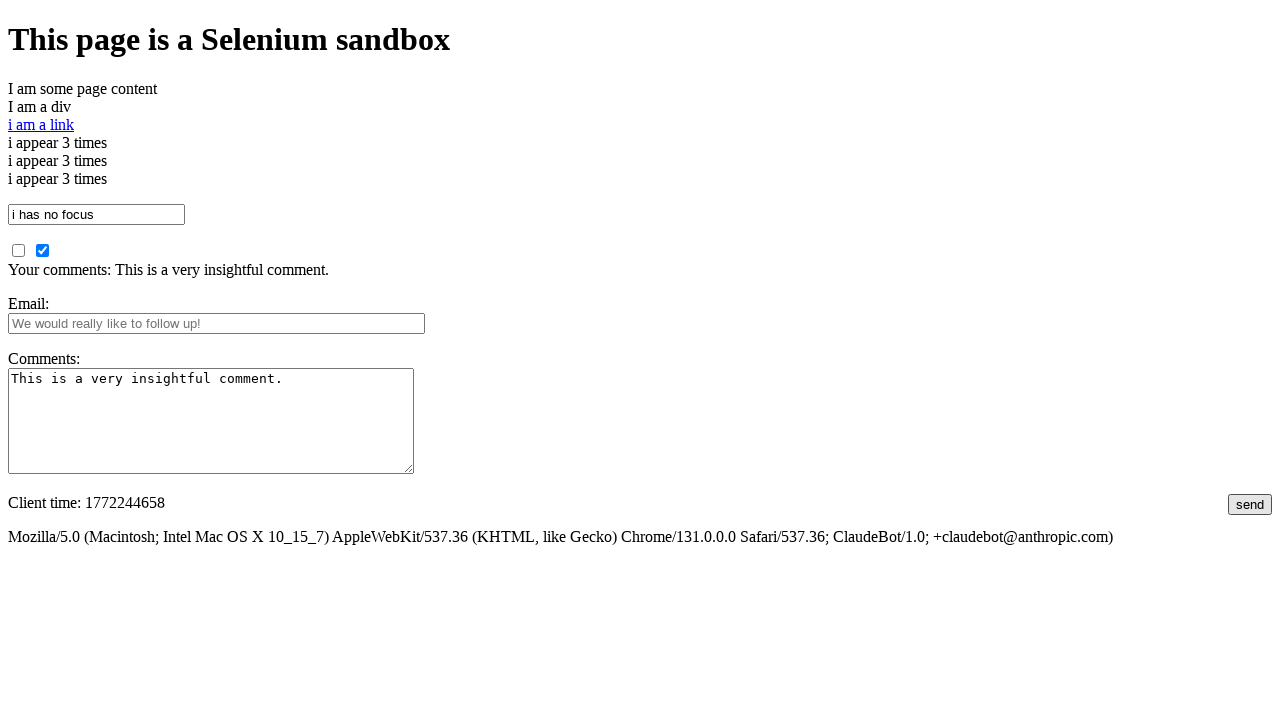